Tests handling of a basic JavaScript alert by clicking the alert button, verifying the alert message, and accepting it

Starting URL: https://the-internet.herokuapp.com/javascript_alerts

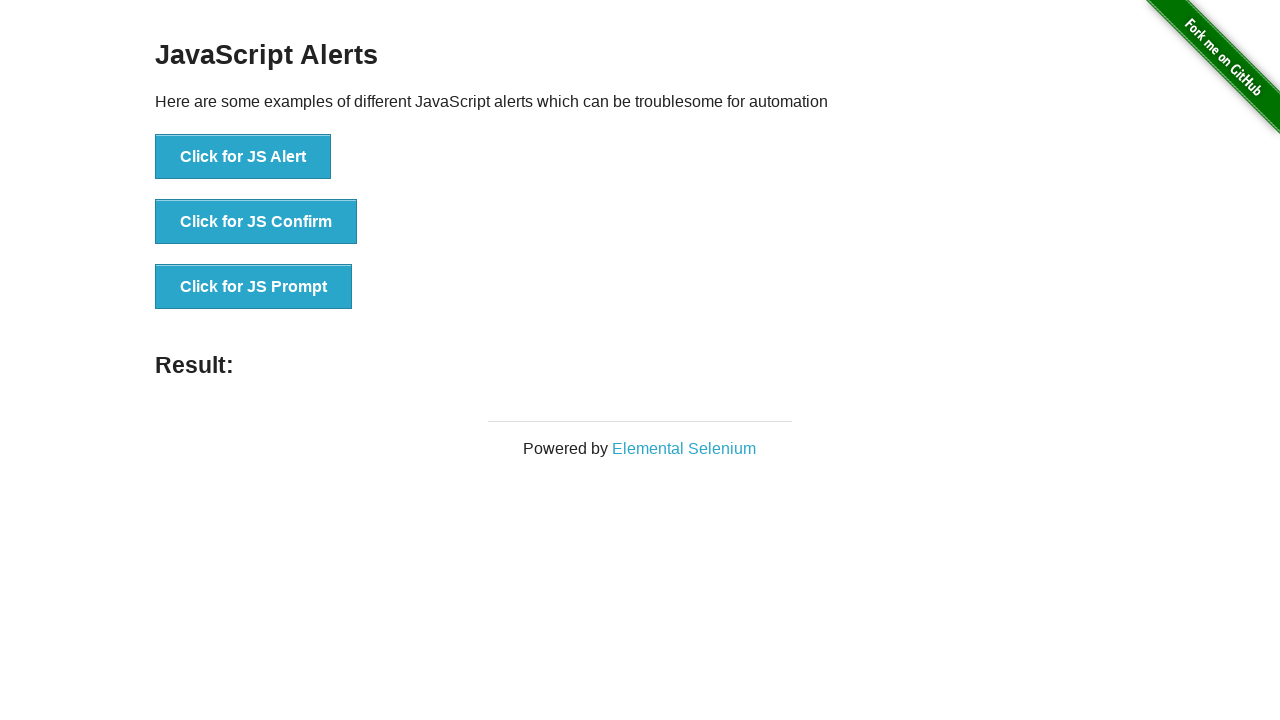

Clicked button to trigger JavaScript alert at (243, 157) on xpath=//button[text()='Click for JS Alert']
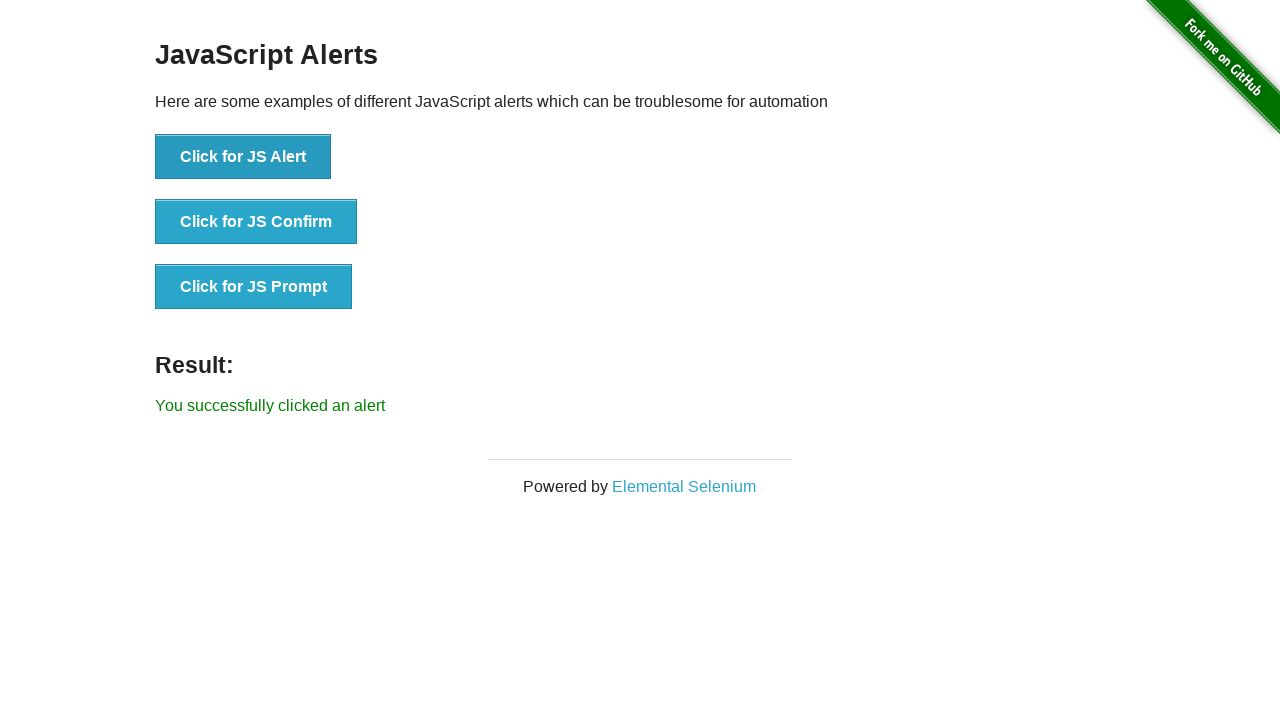

Set up dialog handler to accept alerts
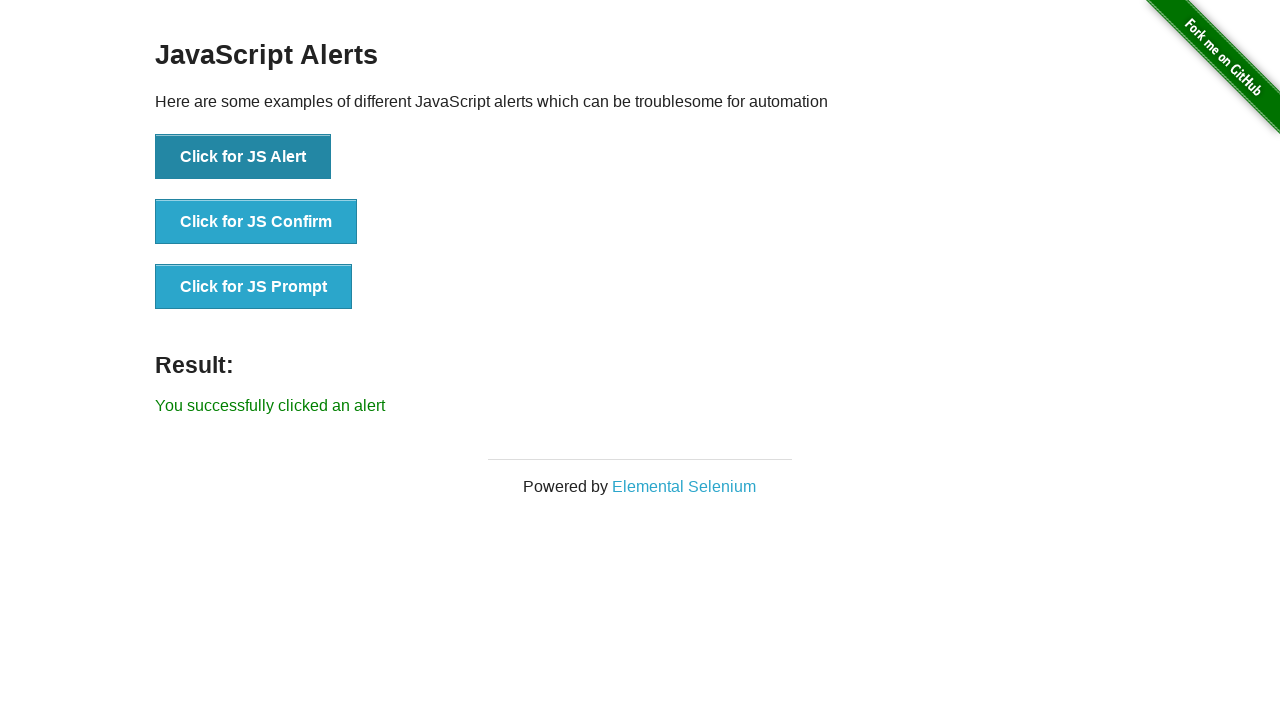

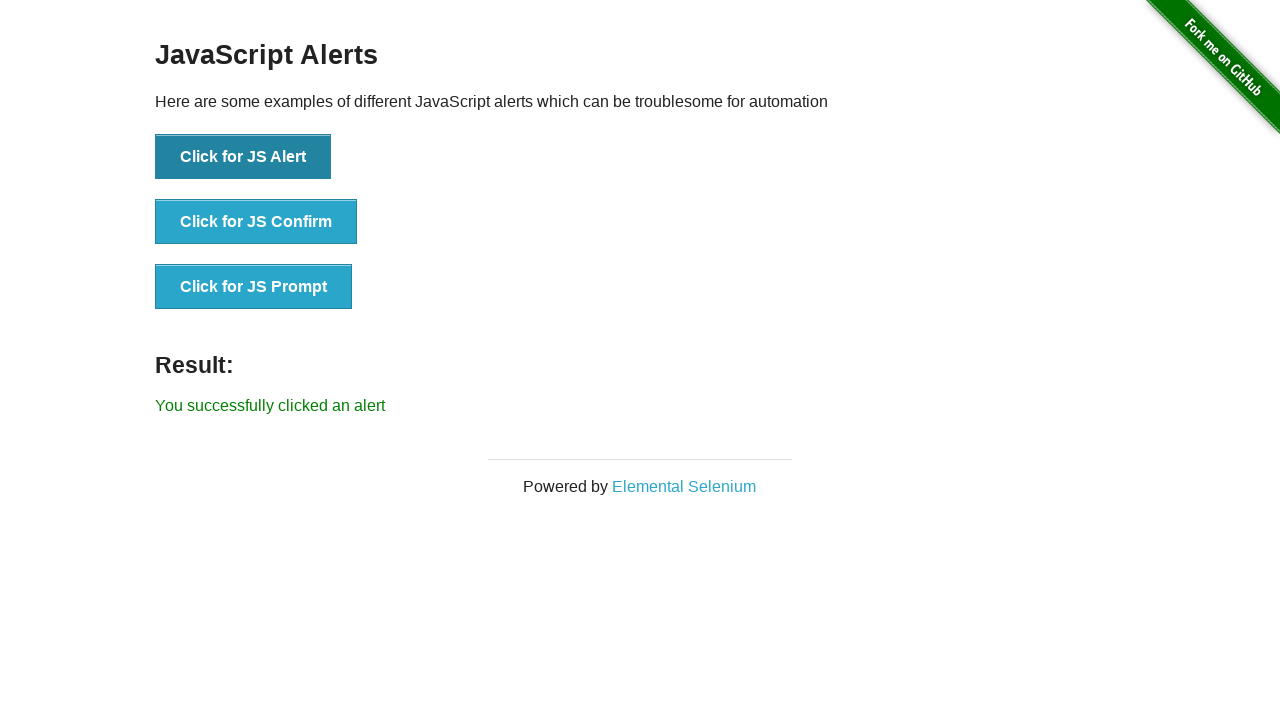